Tests searching for flights from Istanbul to Los Angeles and verifies that search results are displayed

Starting URL: https://flights-app.pages.dev/

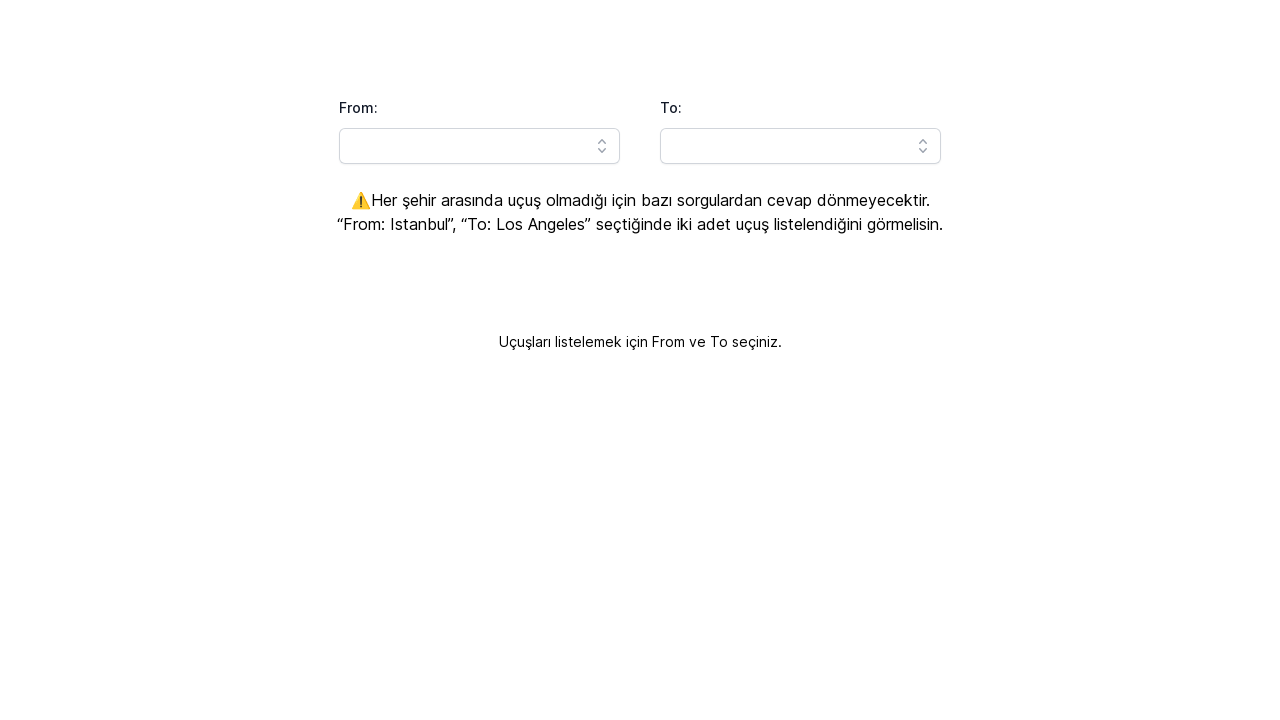

Filled origin city field with 'Istanbul' on [id="headlessui-combobox-input-:Rq9lla:"]
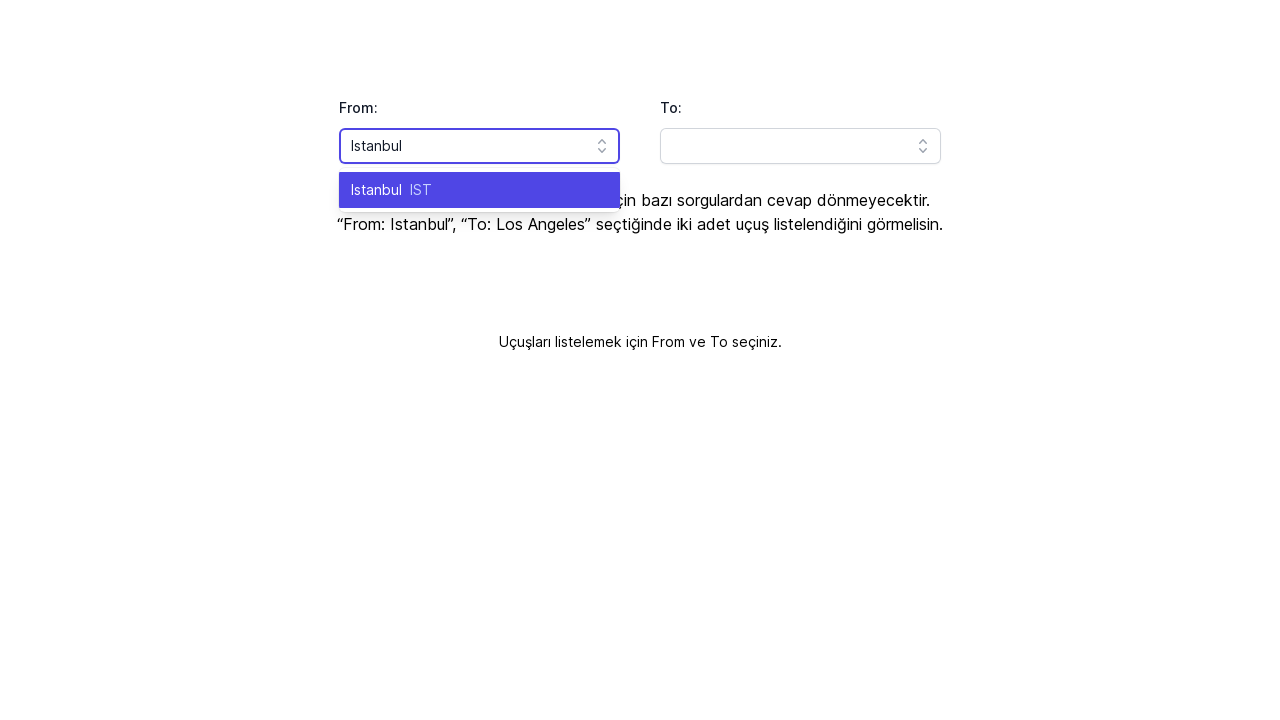

Selected Istanbul from dropdown at (376, 190) on text=Istanbul
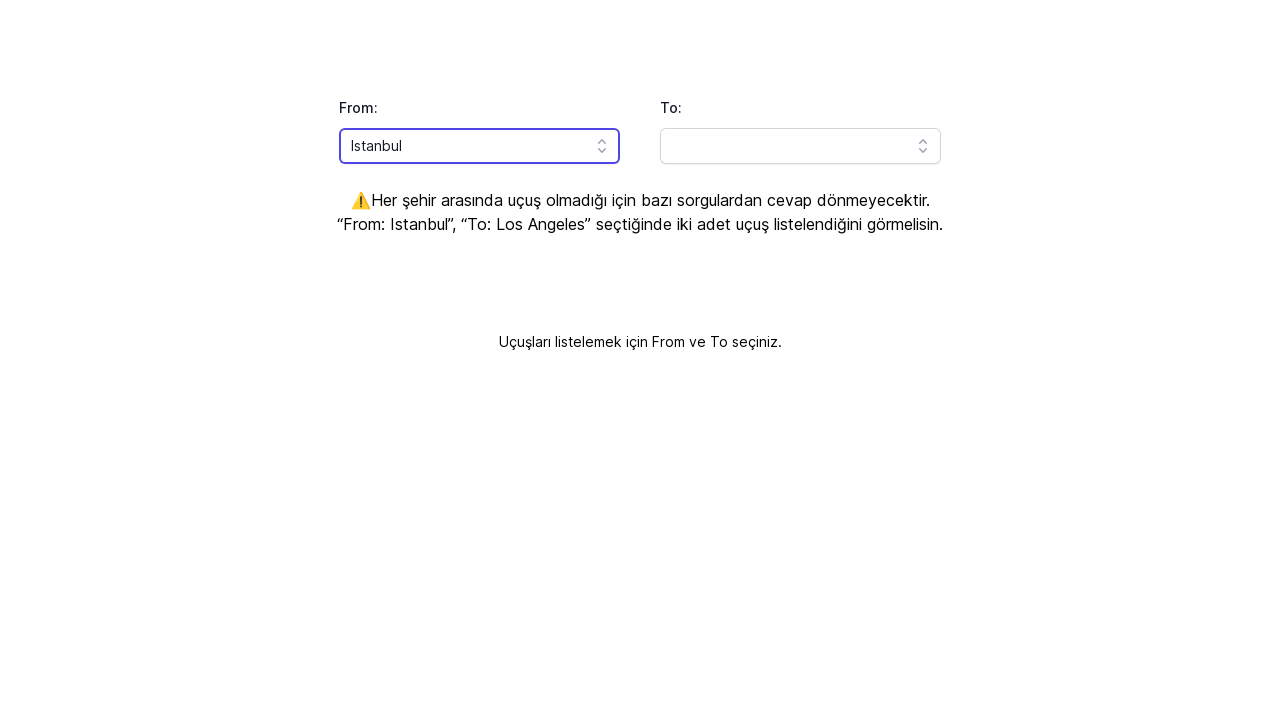

Filled destination city field with 'Los Angeles' on [id="headlessui-combobox-input-:Rqhlla:"]
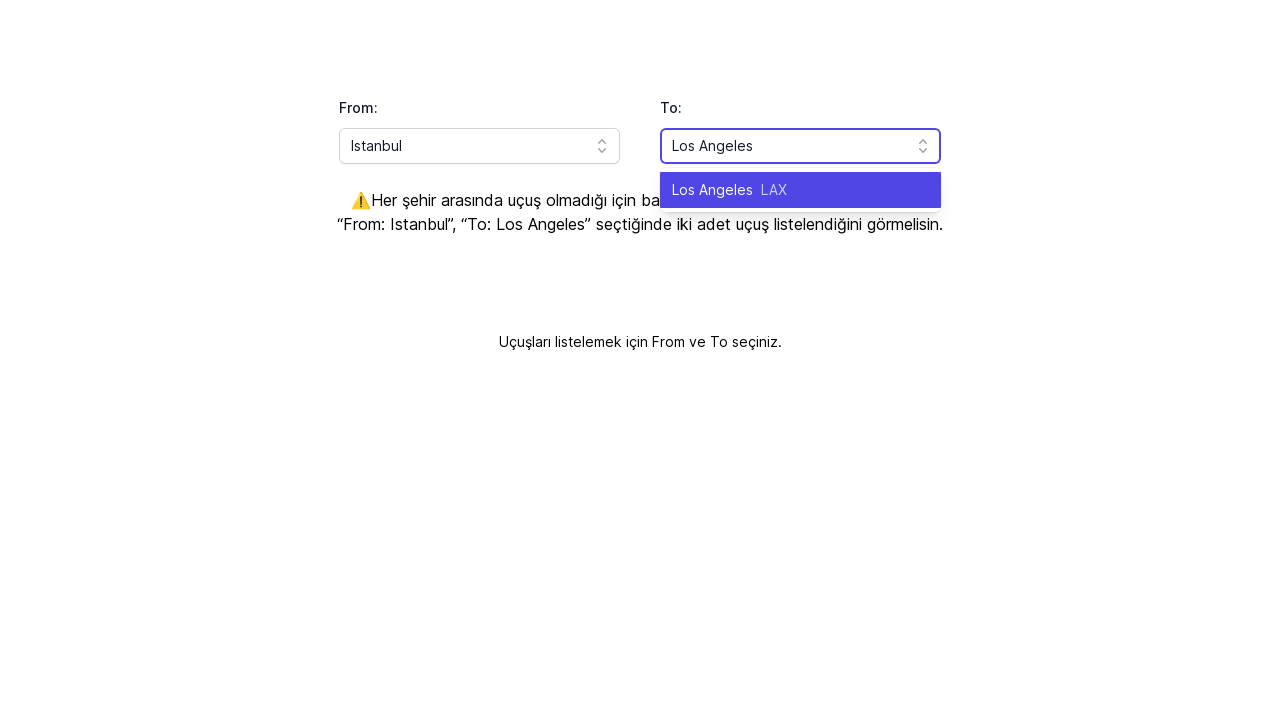

Selected Los Angeles from dropdown at (712, 190) on text=Los Angeles
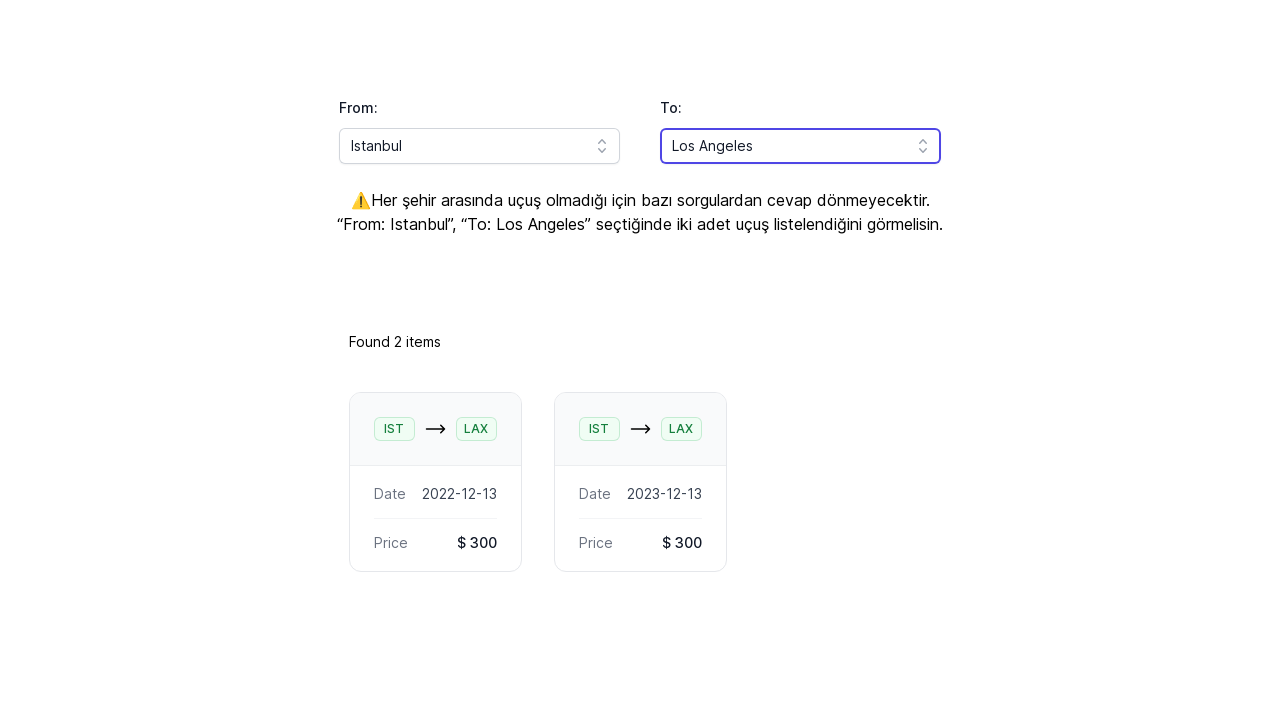

Search results loaded successfully
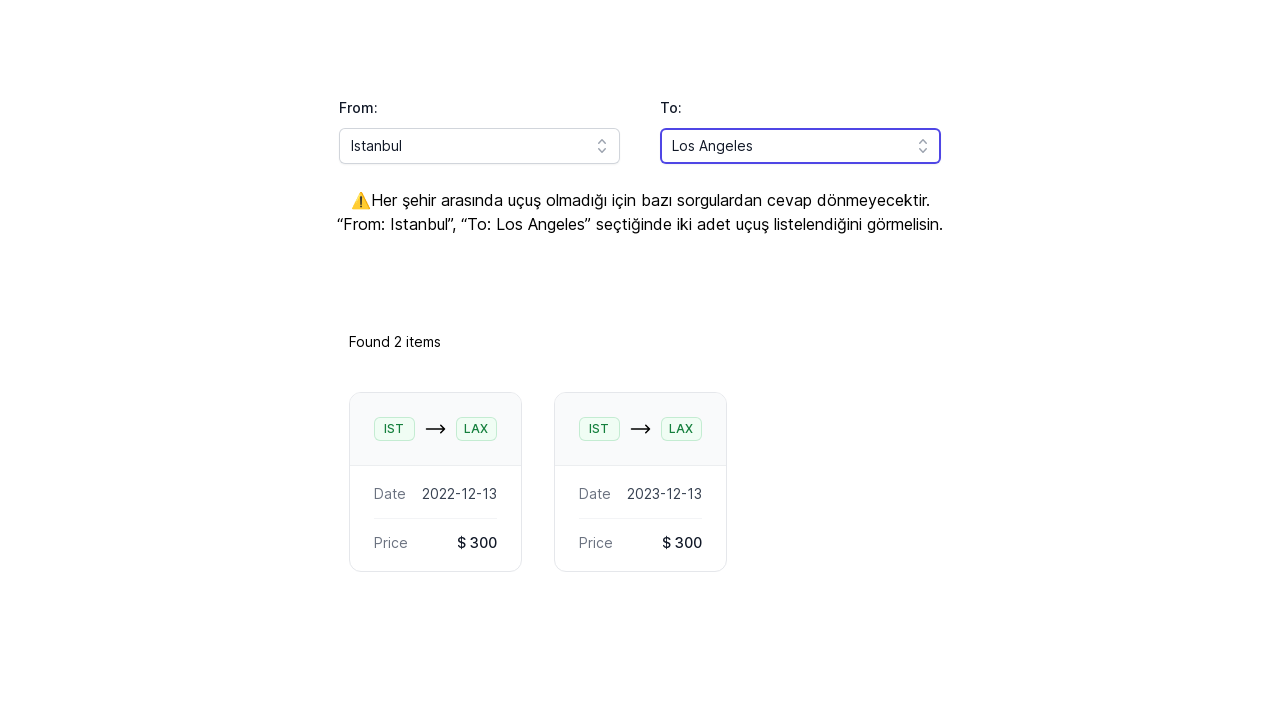

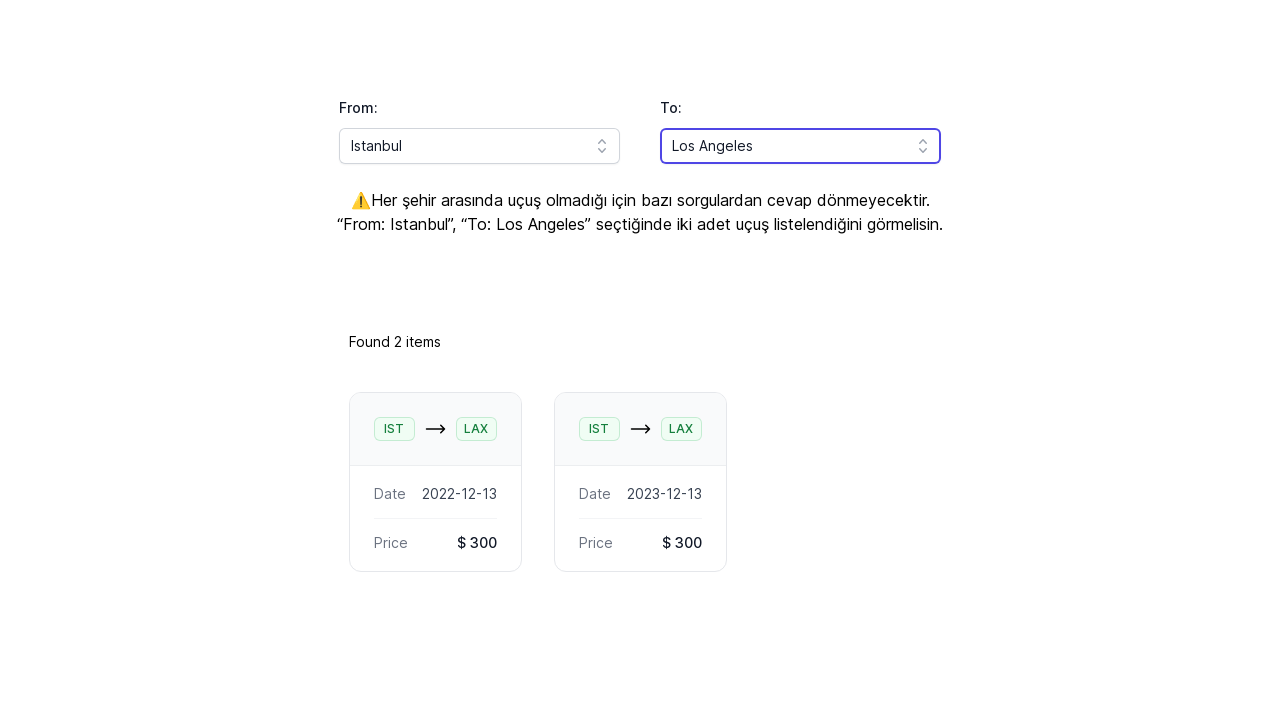